Tests various CSS selector syntaxes to find and fill input fields

Starting URL: https://rahulshettyacademy.com/AutomationPractice/

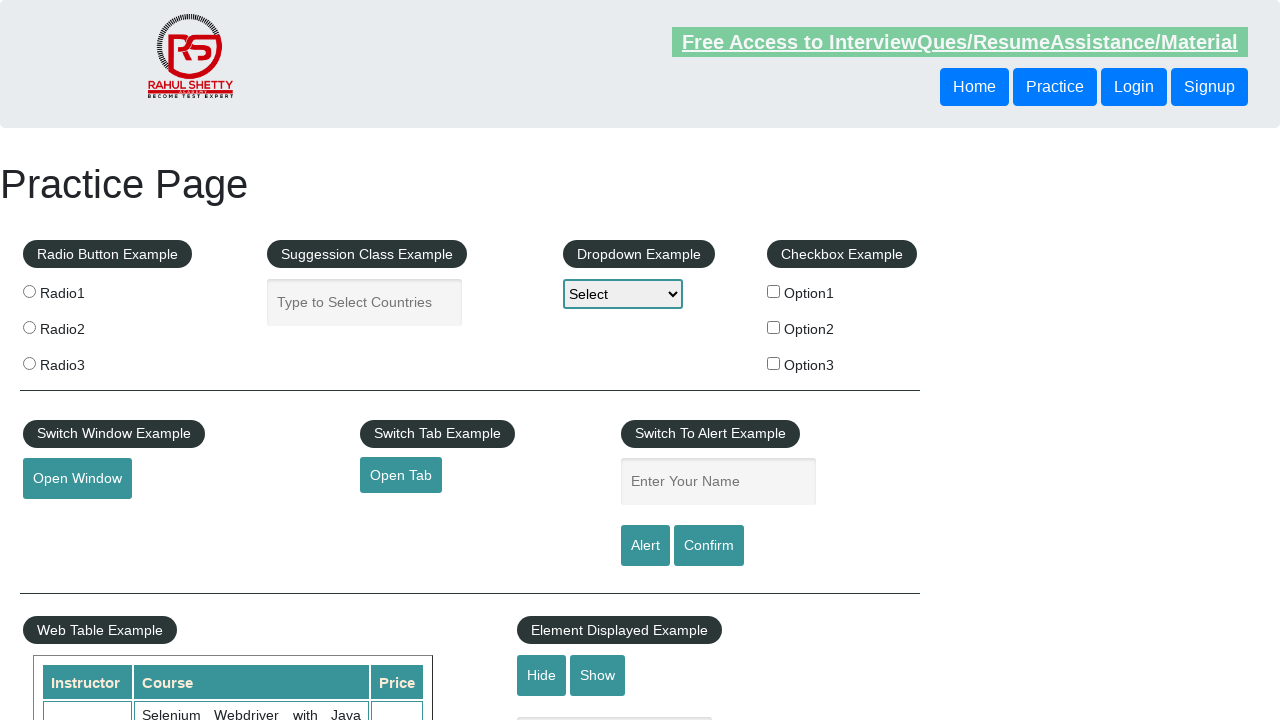

Filled input field using class selector '.inputs.ui-autocomplete-input' with 'aaa' on .inputs.ui-autocomplete-input
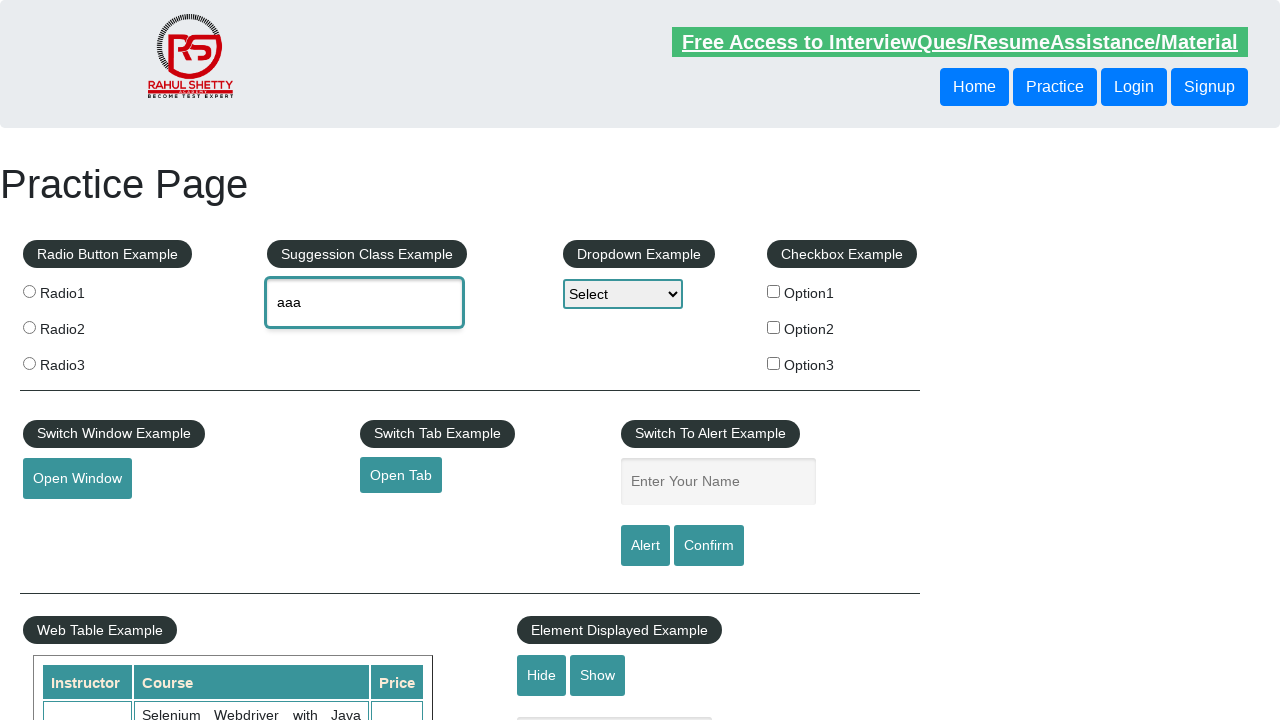

Filled input field using ID selector '#autocomplete' with 'bbb' on #autocomplete
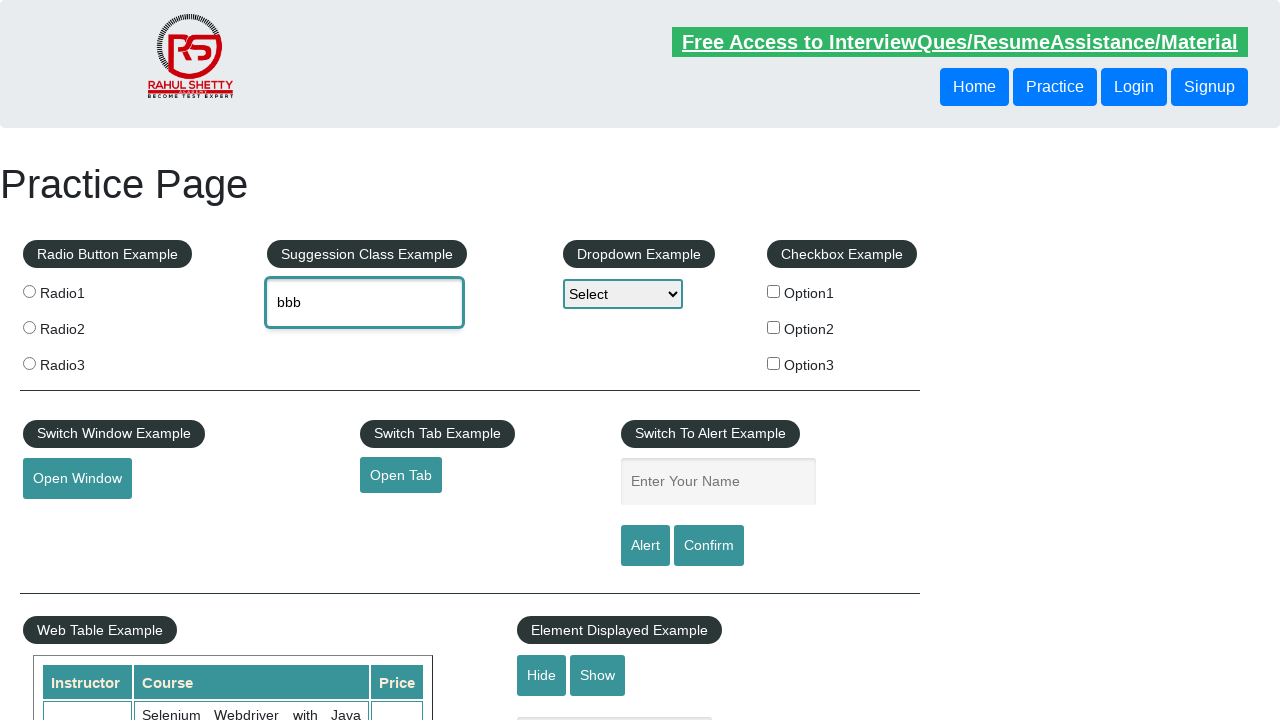

Filled input field using attribute selector '[id=autocomplete]' with 'ccc' on [id=autocomplete]
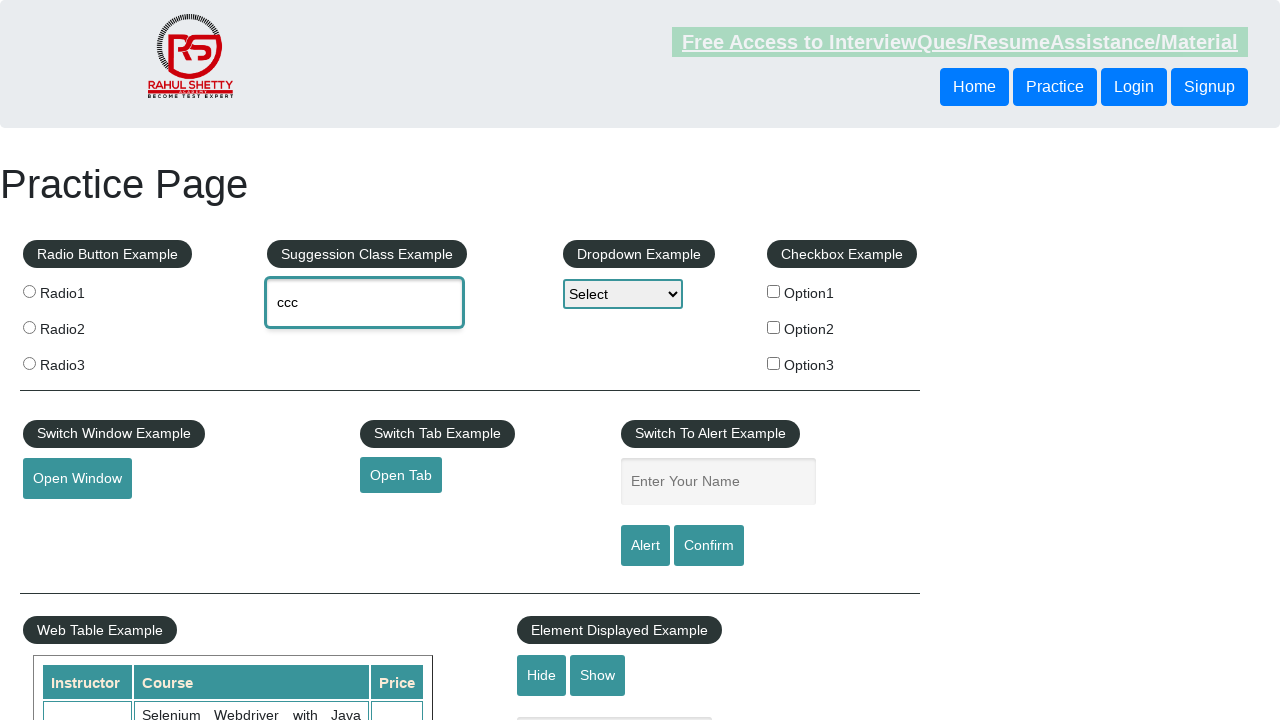

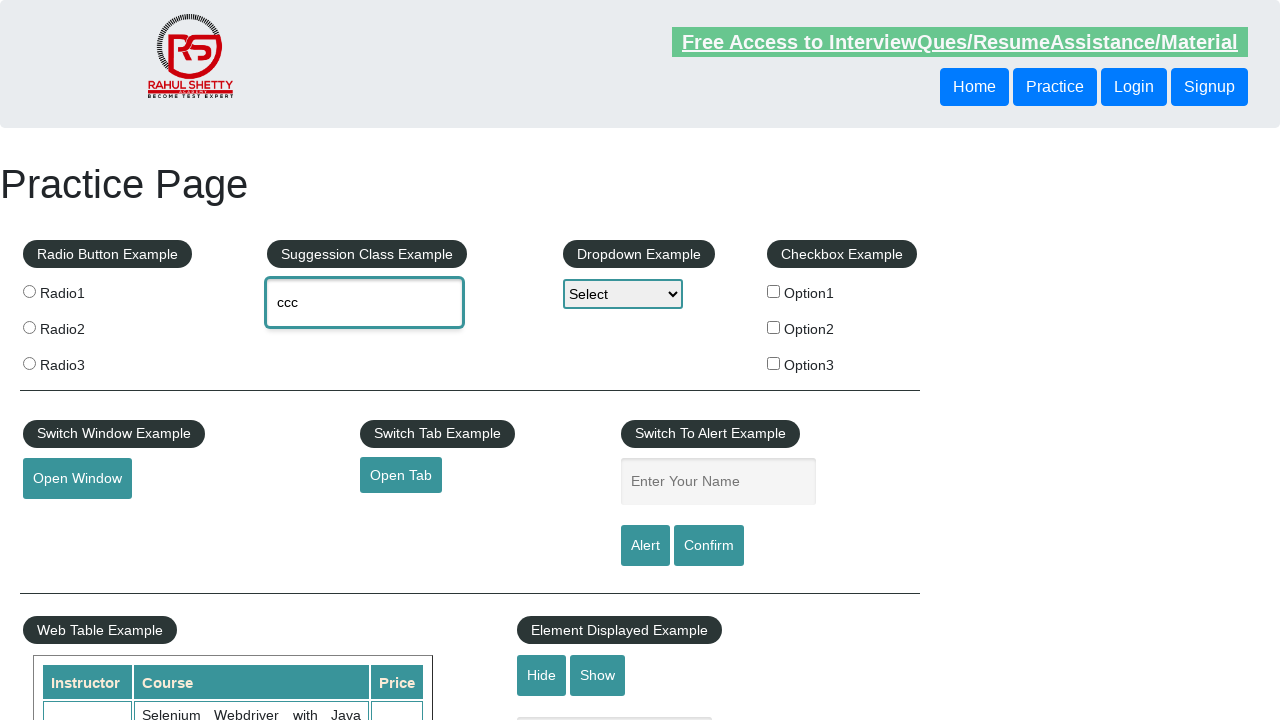